Tests interaction with nested iframe elements by switching to frames and clicking buttons inside them

Starting URL: https://www.leafground.com/frame.xhtml

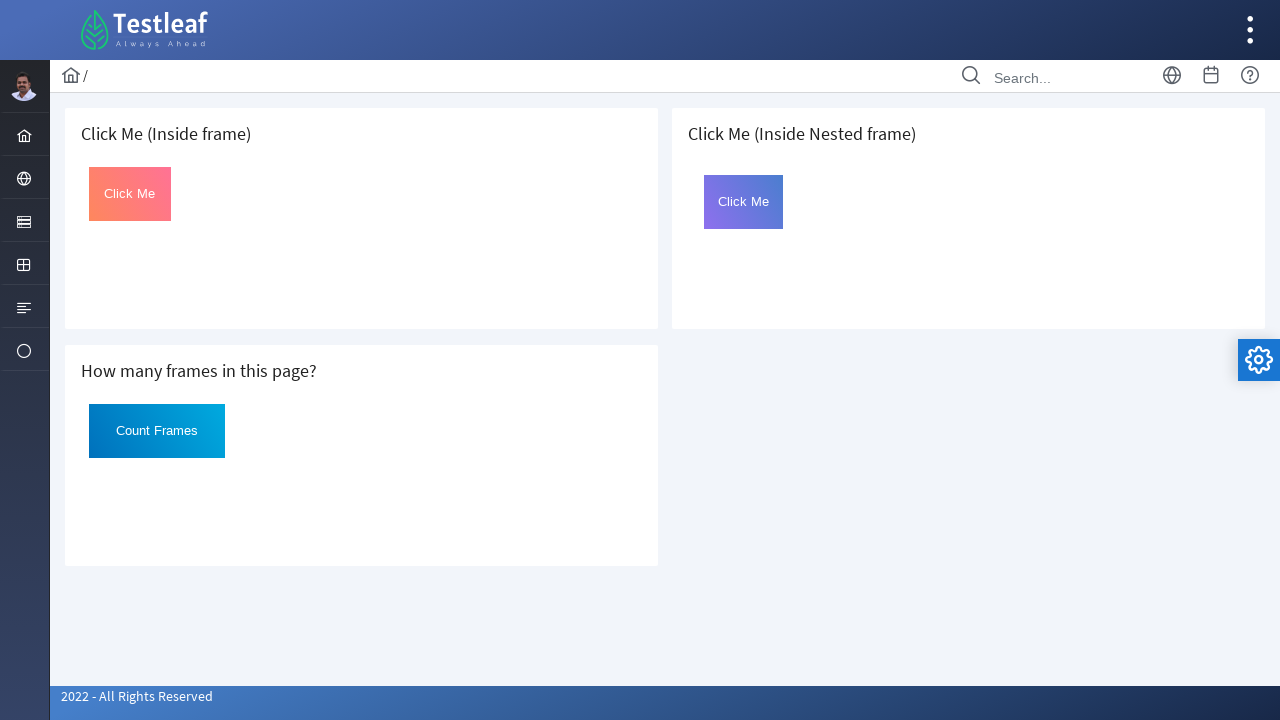

Selected the third iframe element
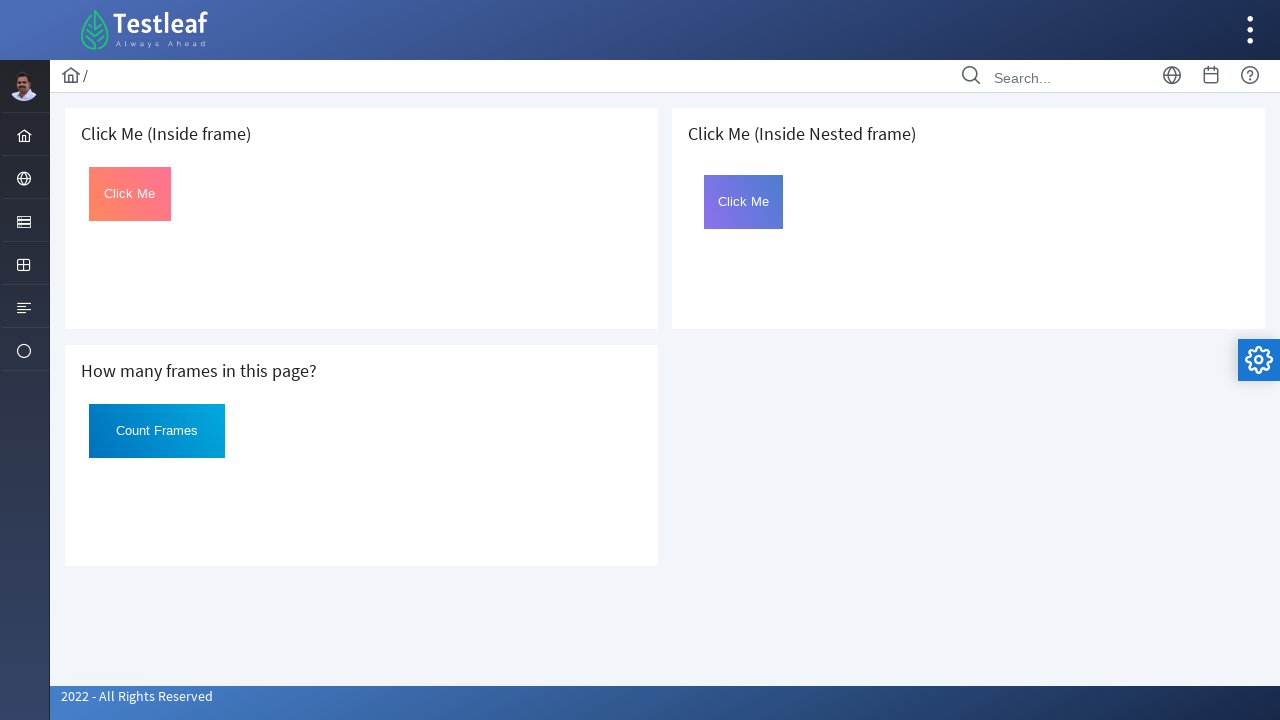

Located nested iframe with name 'frame2' within the third frame
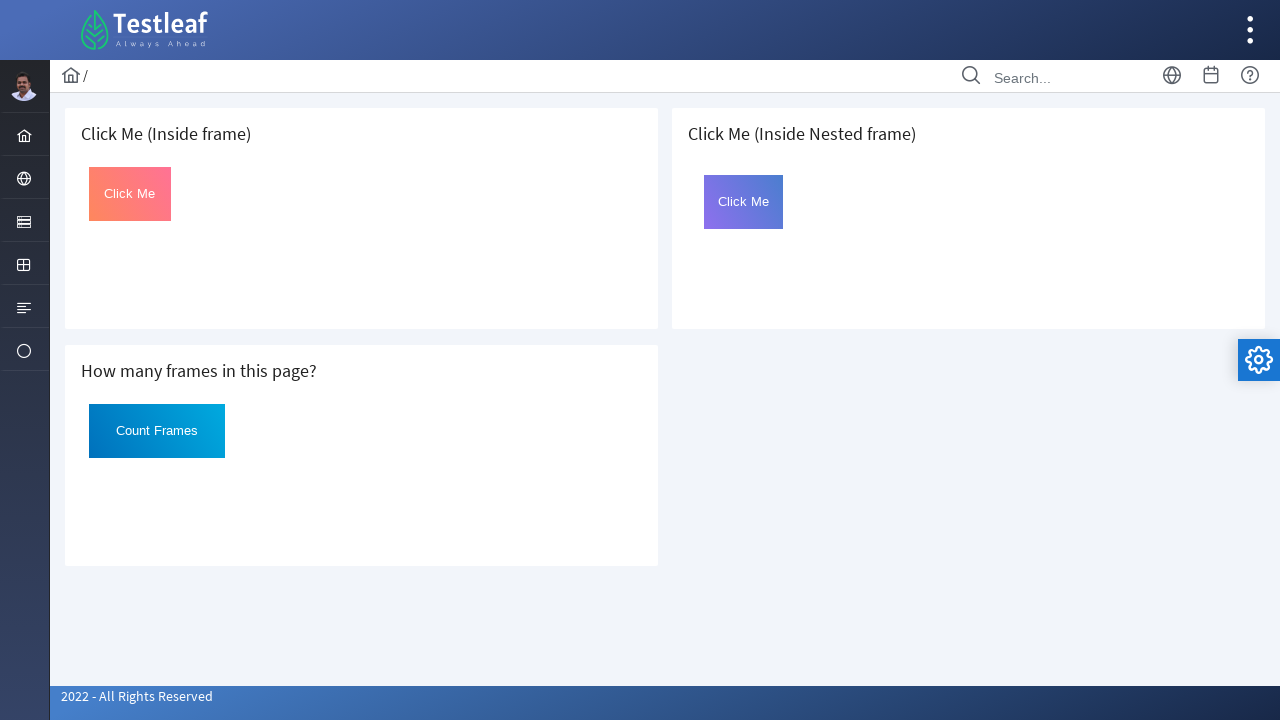

Clicked the button with id 'Click' inside the nested frame at (744, 202) on iframe >> nth=2 >> internal:control=enter-frame >> iframe[name='frame2'] >> inte
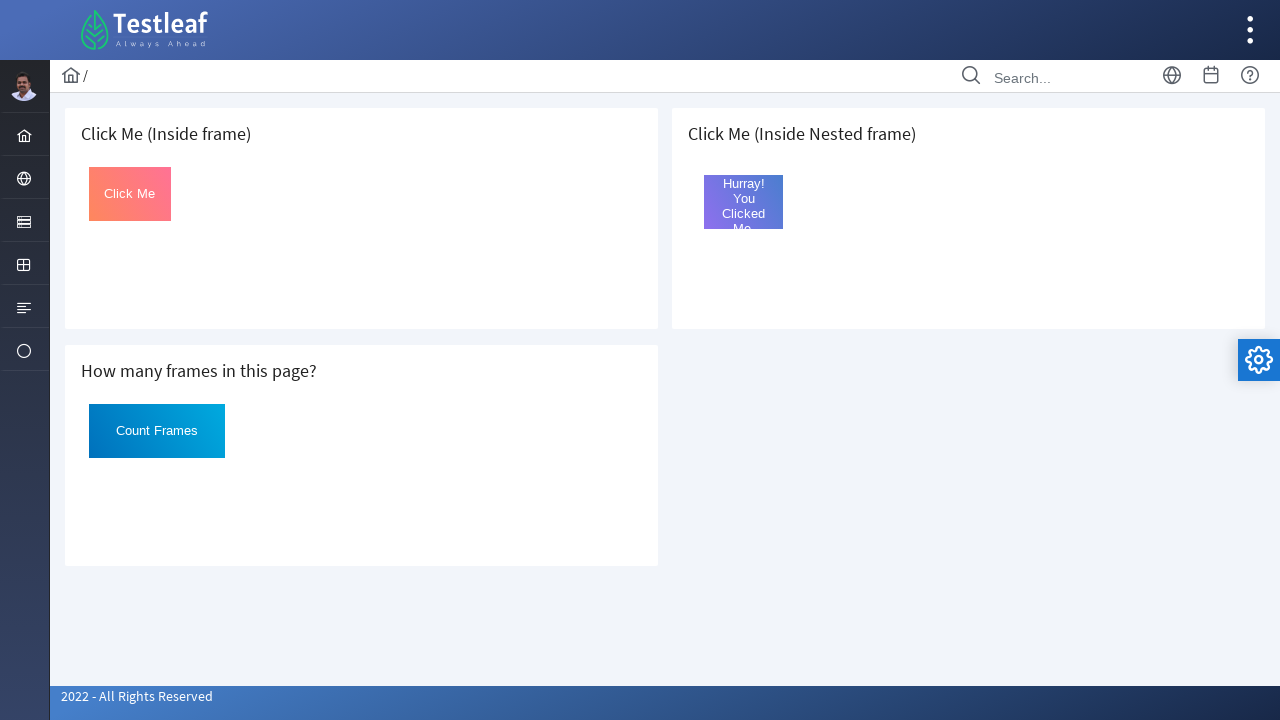

Retrieved text content from the button after clicking
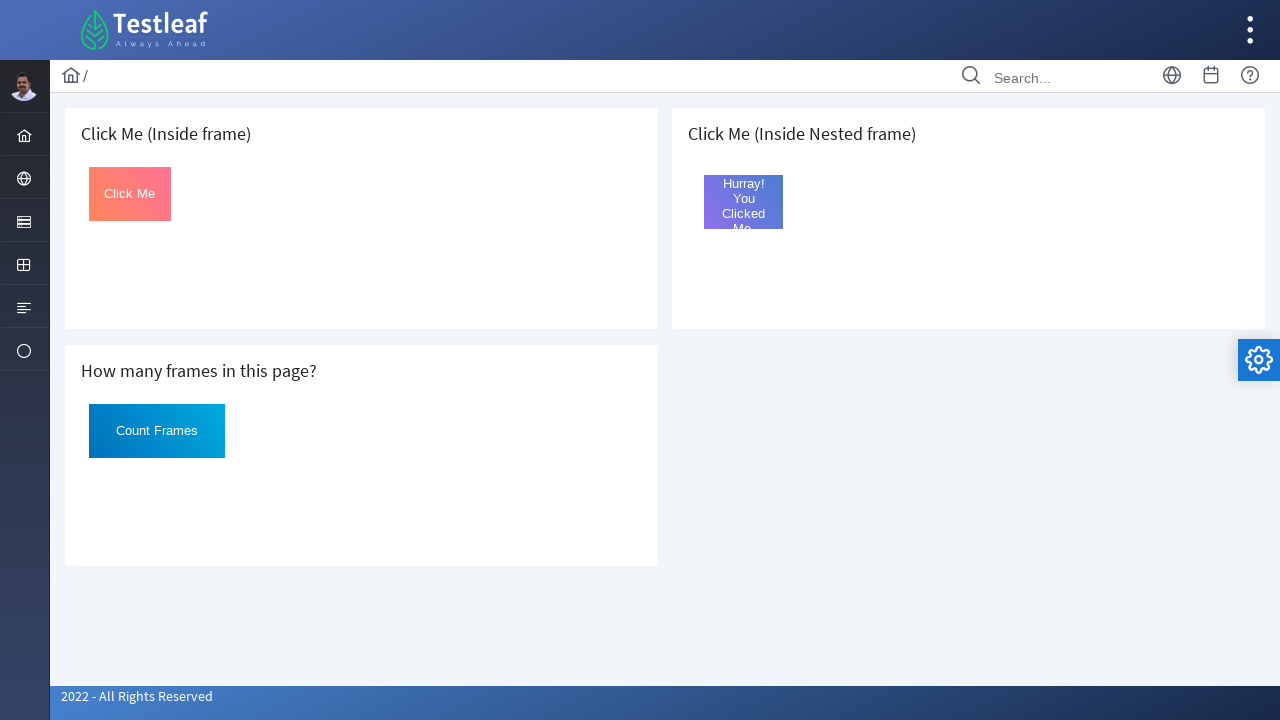

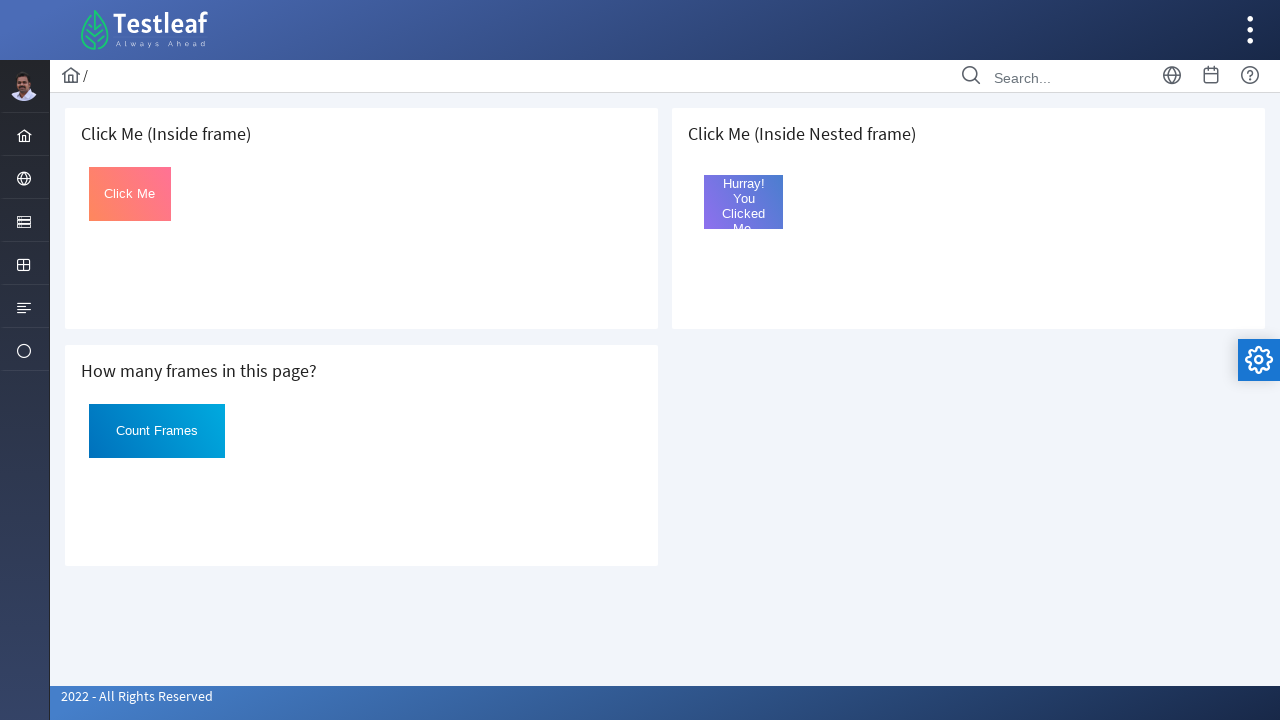